Navigates to echoecho forms page and verifies the page loads successfully

Starting URL: http://www.echoecho.com/htmlforms10.htm

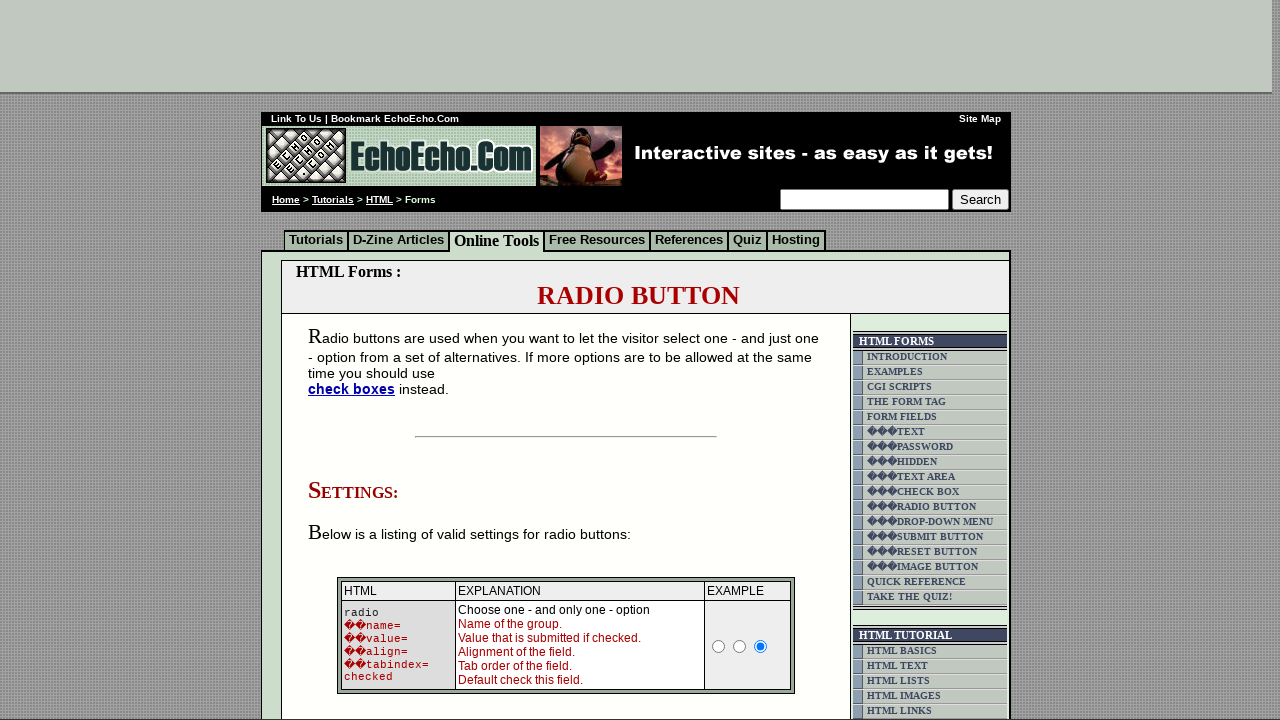

Waited for page to reach domcontentloaded state
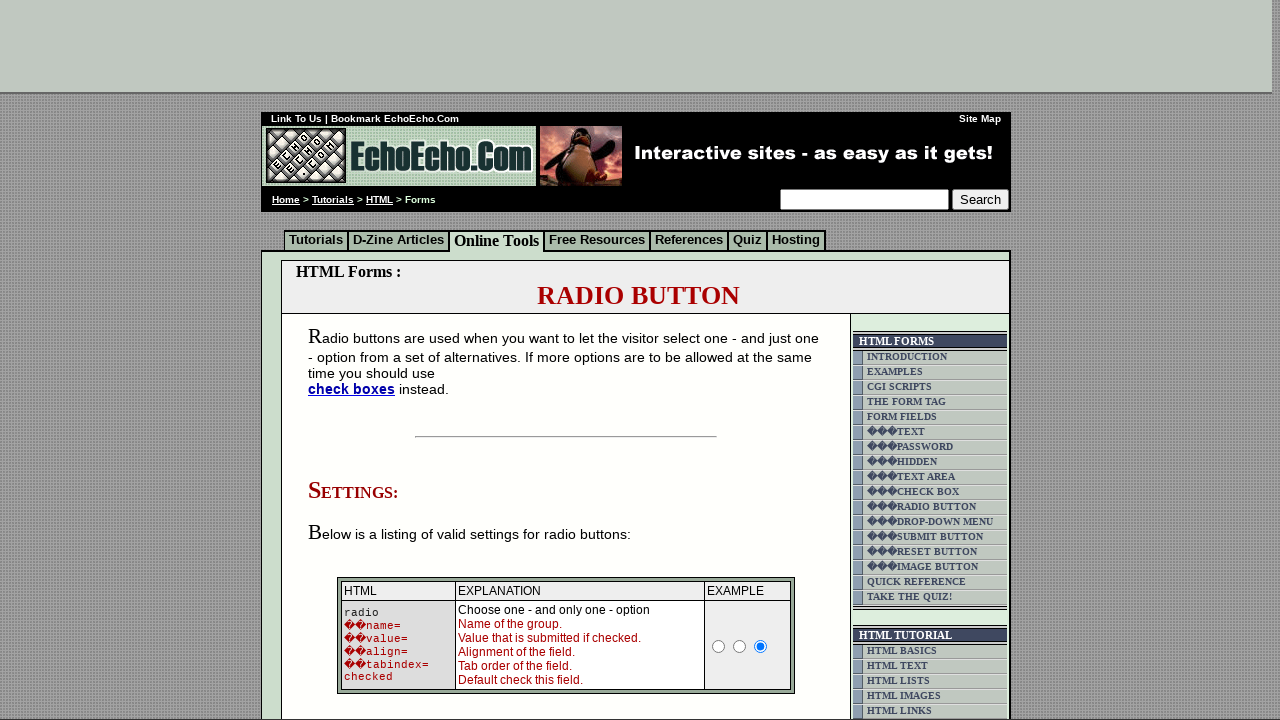

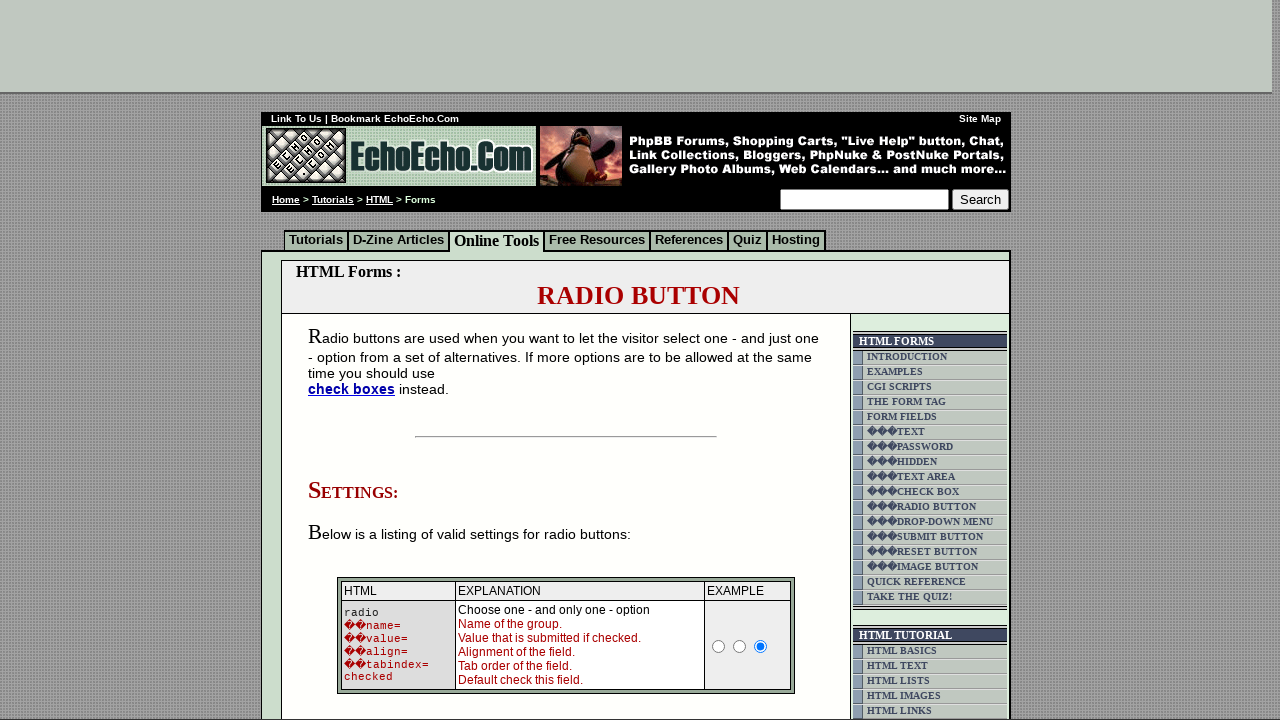